Verifies web table content by checking that specific course name and price values are displayed correctly in the table.

Starting URL: https://rahulshettyacademy.com/AutomationPractice/

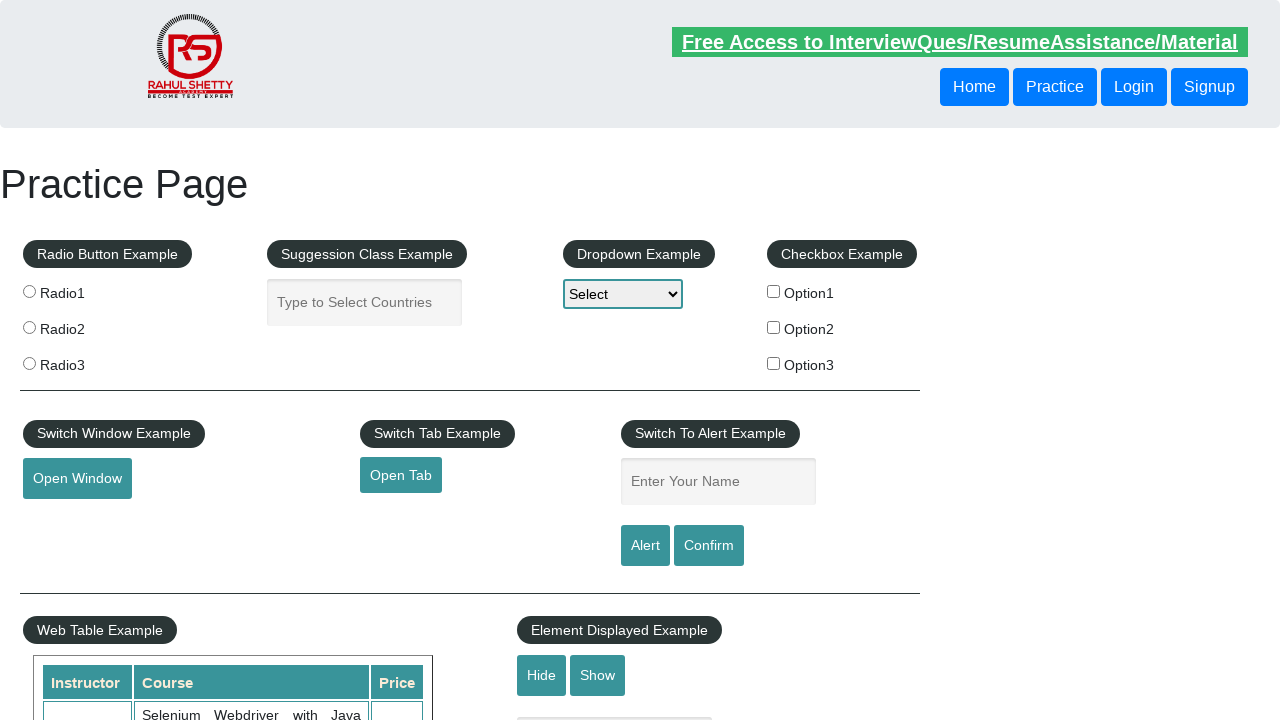

Waited for web table to become visible
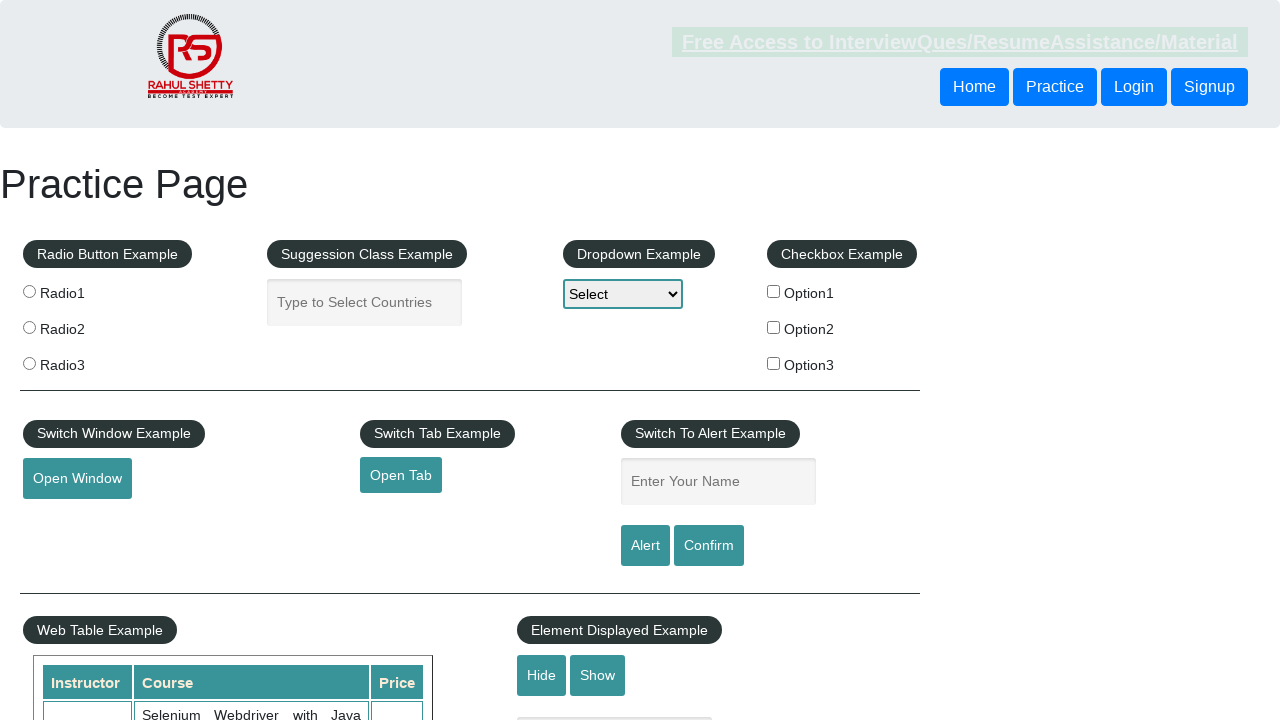

Located course name cell in table row 4
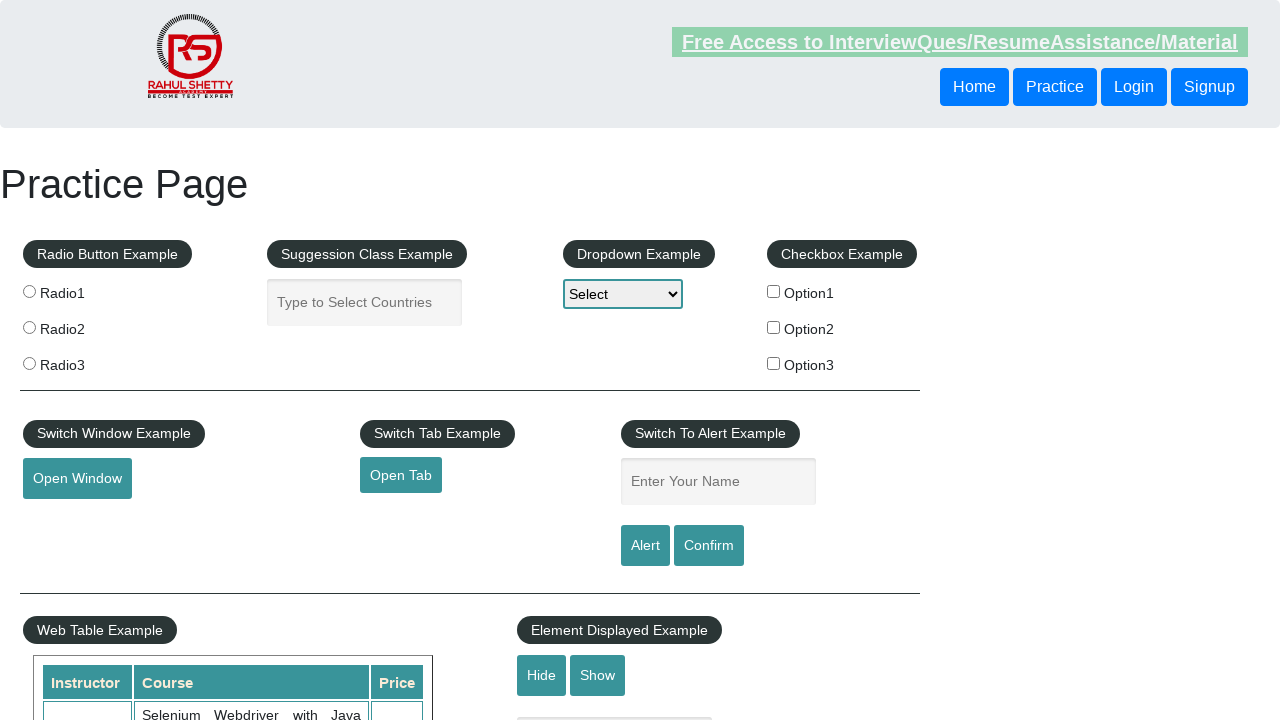

Course name cell is ready for interaction
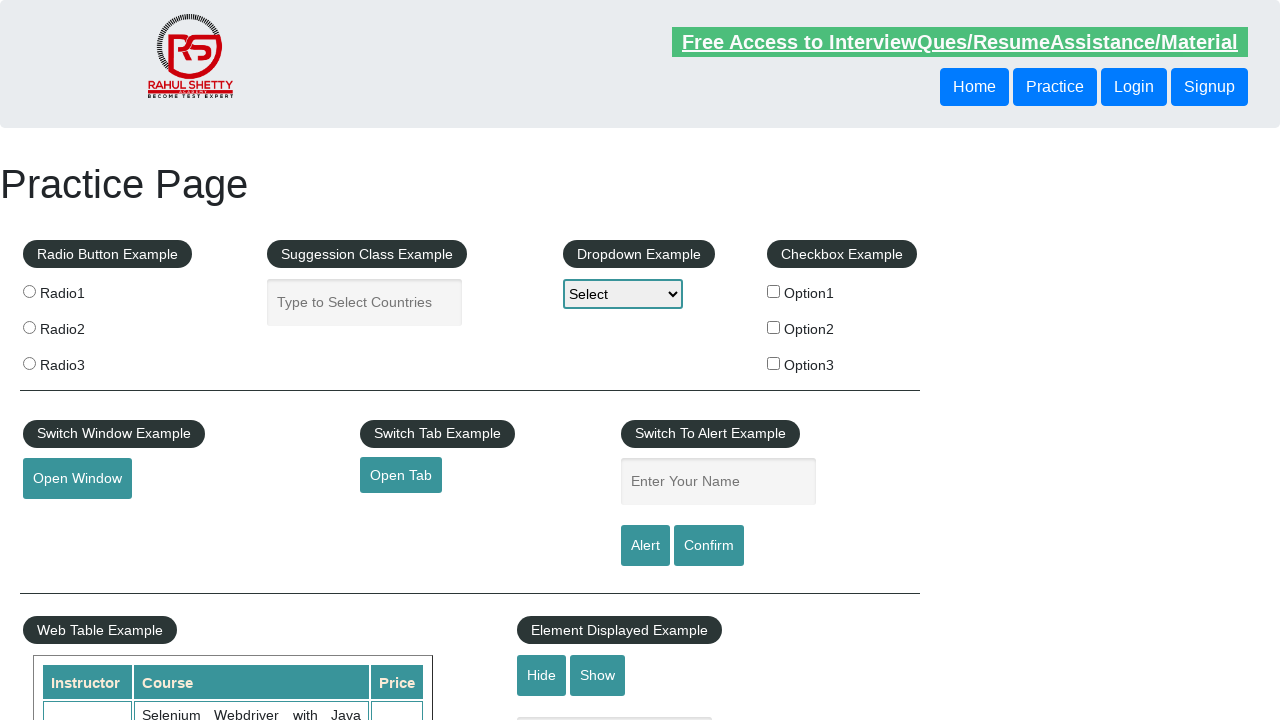

Located price cell in table row 4
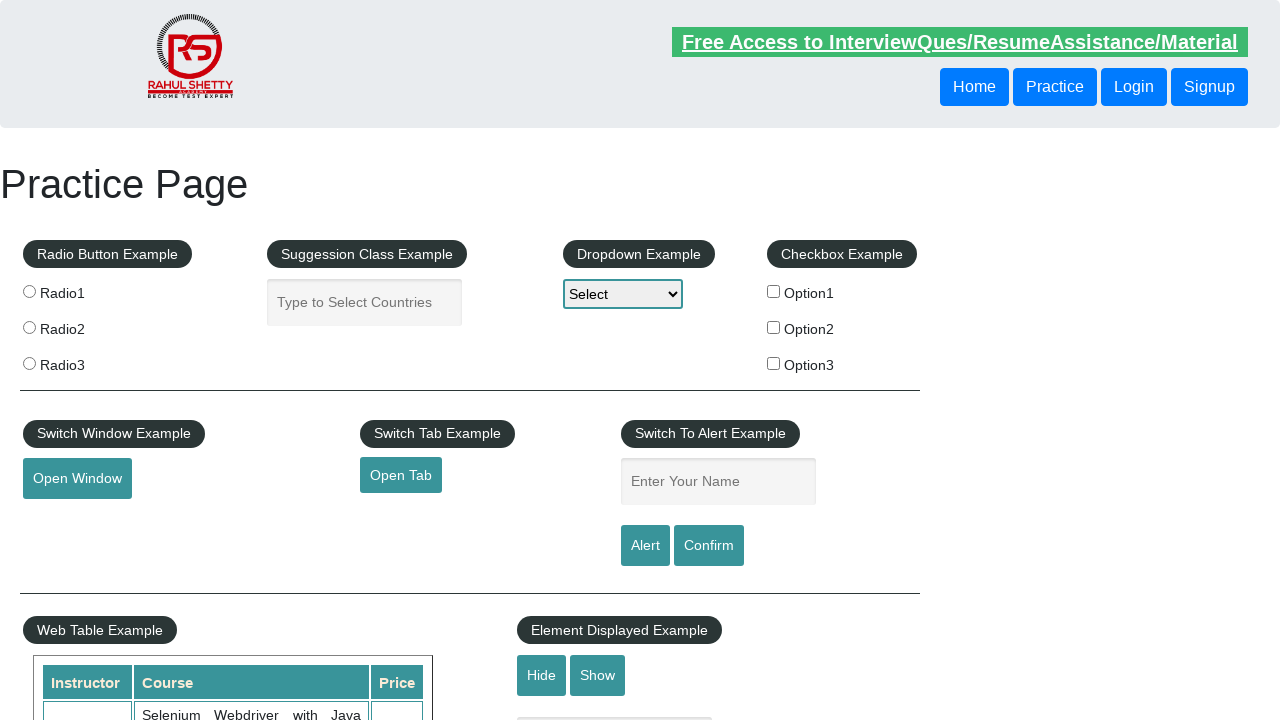

Price cell is ready for interaction
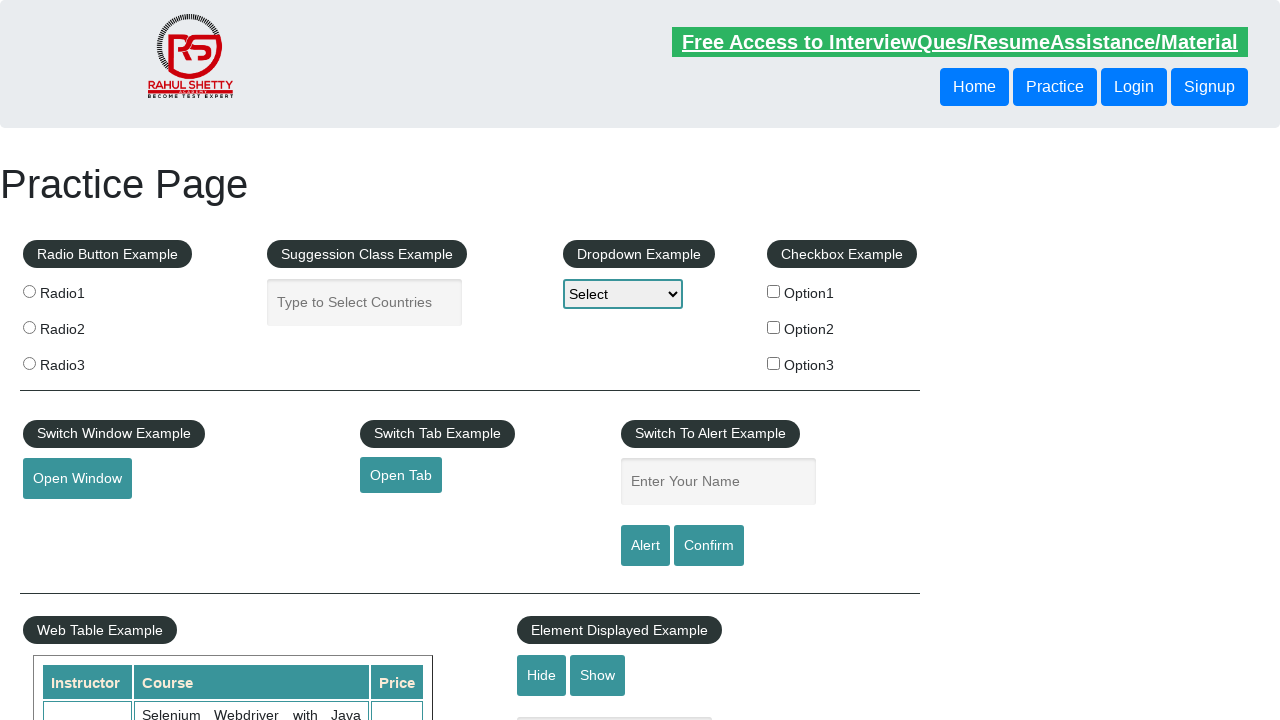

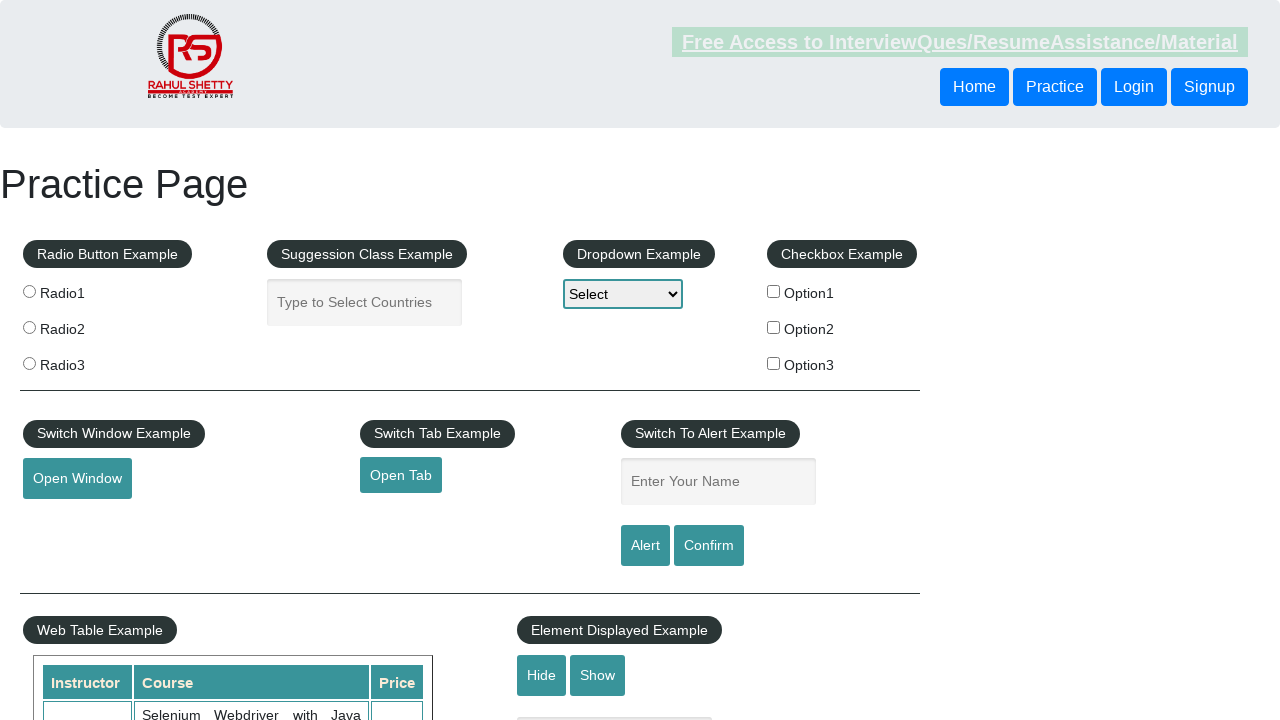